Tests product search functionality on a grocery e-commerce site by searching for 'ca', finding Cashews in the filtered results, adding it to cart, and clicking the cart icon.

Starting URL: https://rahulshettyacademy.com/seleniumPractise/#/

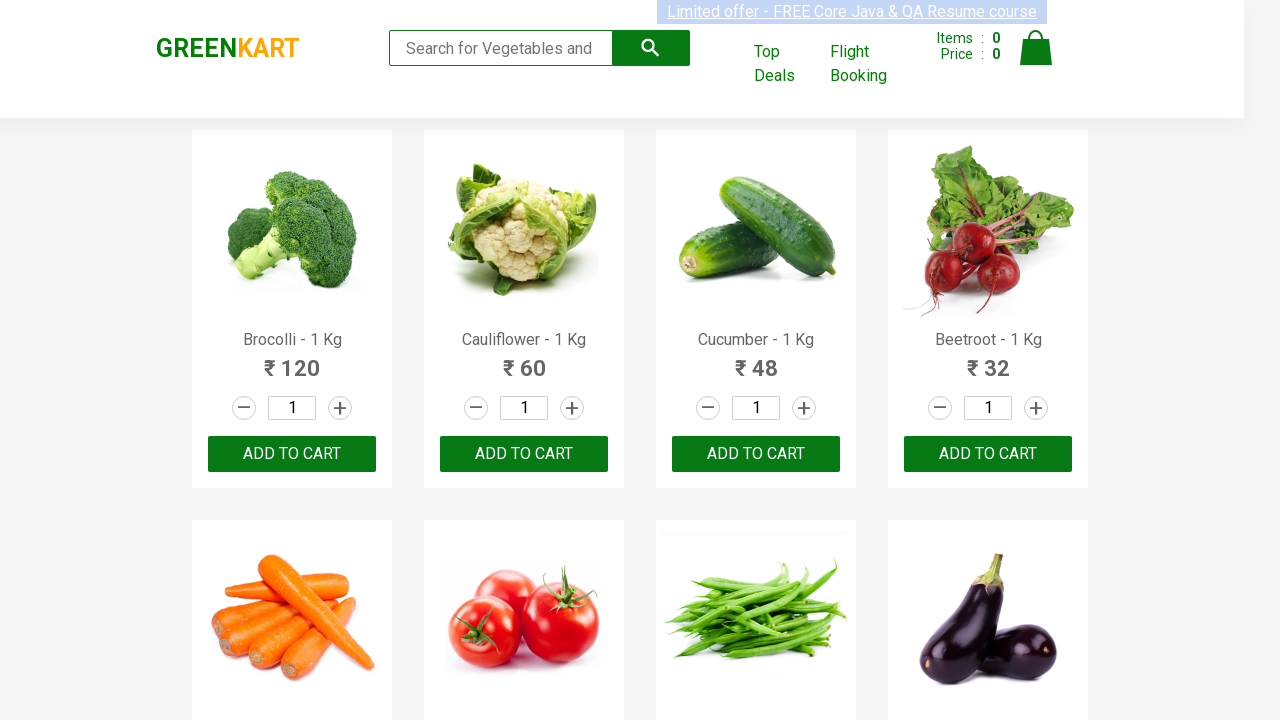

Filled search box with 'ca' to filter products on .search-keyword
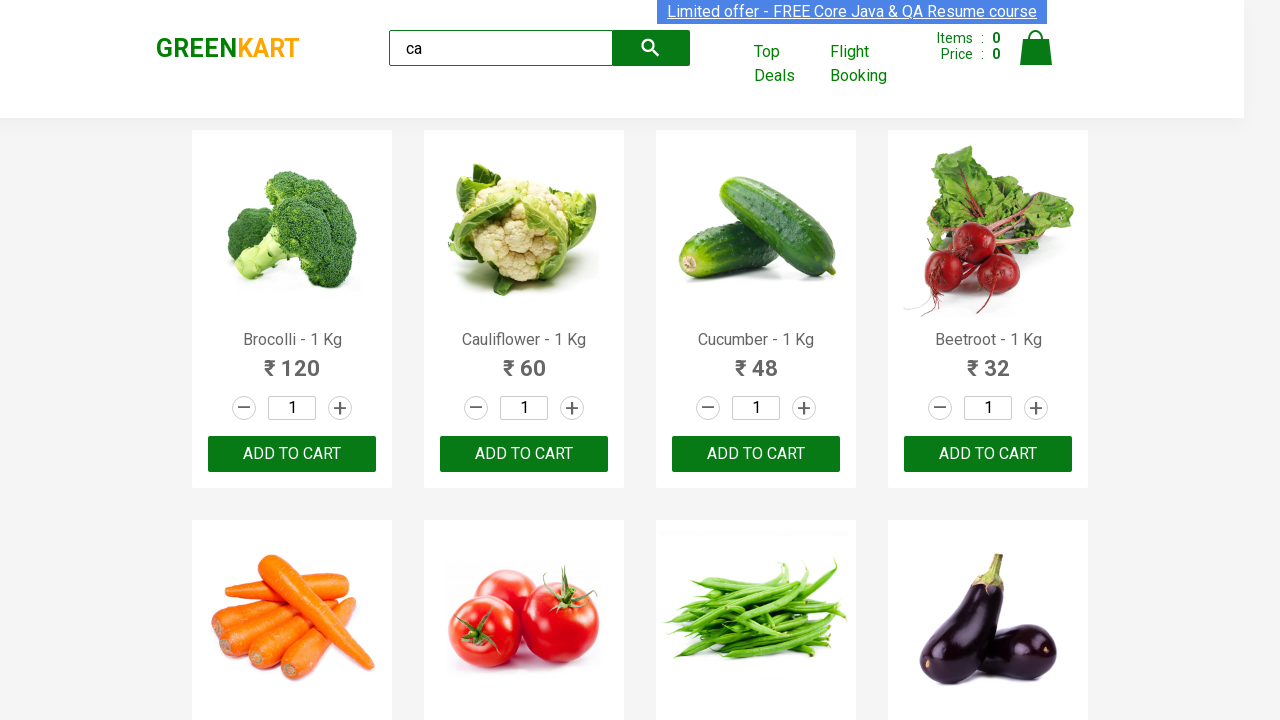

Waited 2 seconds for products to filter
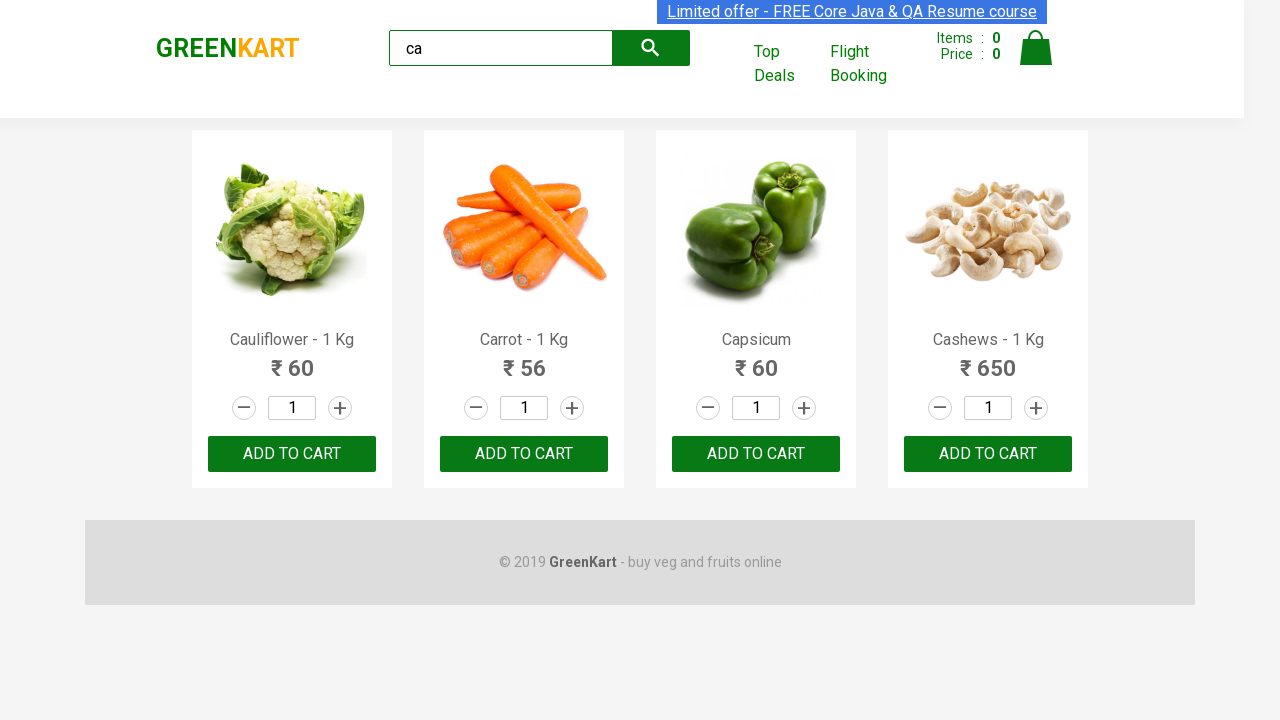

Products loaded and became visible
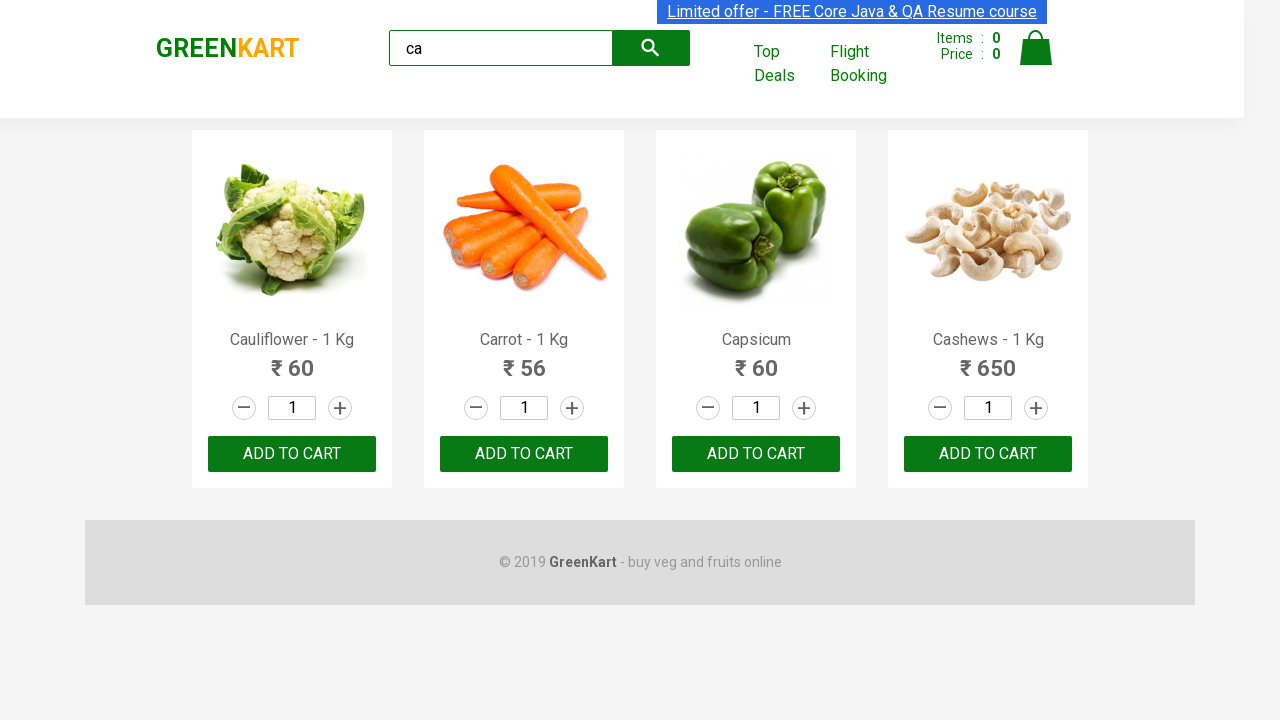

Retrieved all product elements from the filtered results
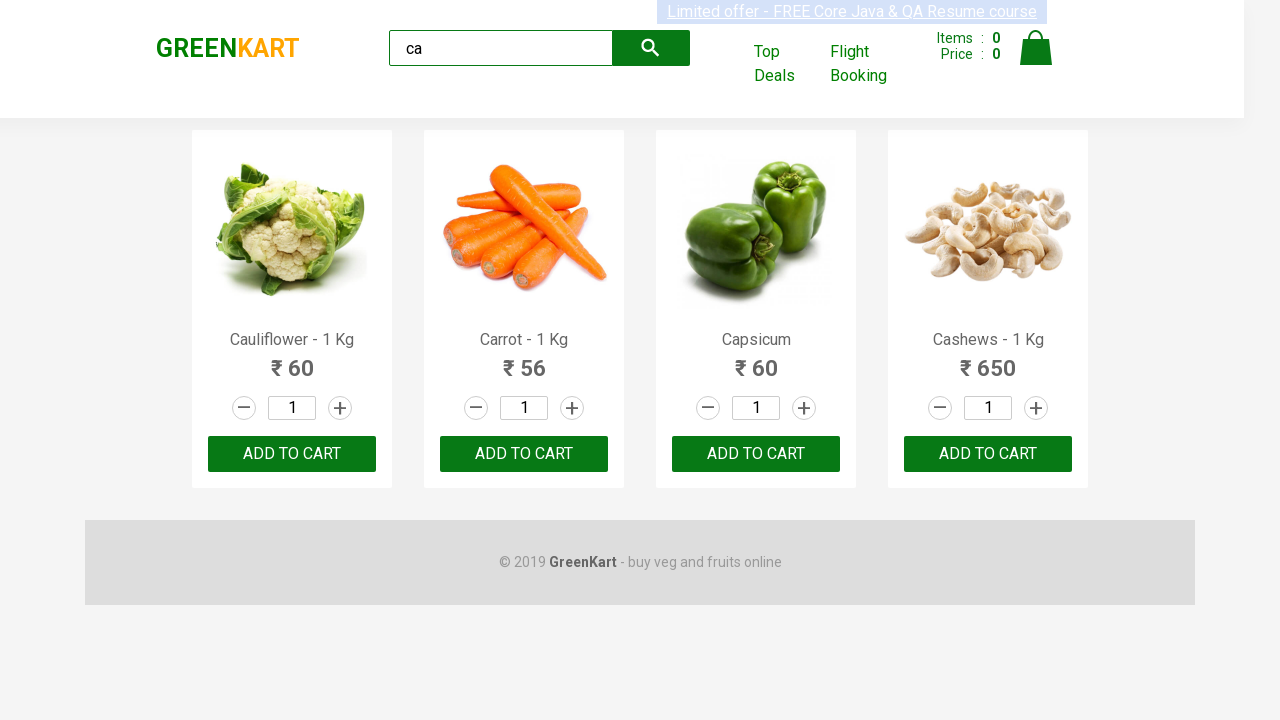

Checked product name: Cauliflower - 1 Kg
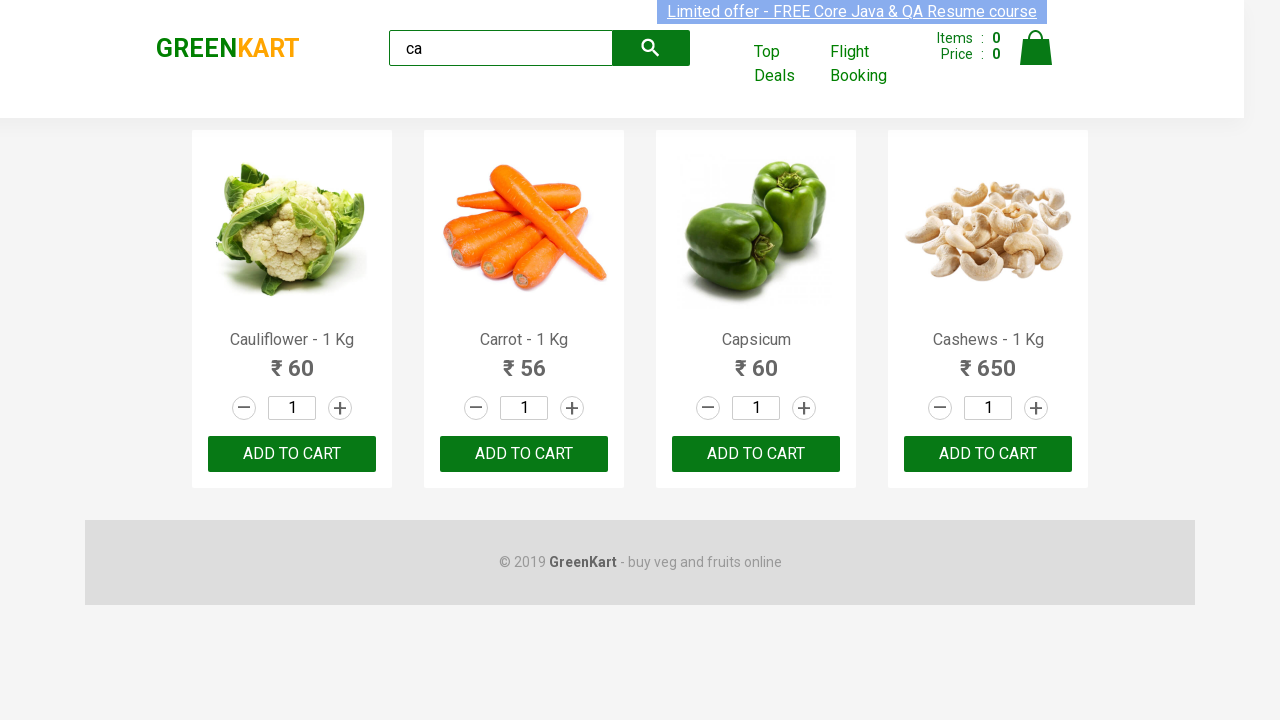

Checked product name: Carrot - 1 Kg
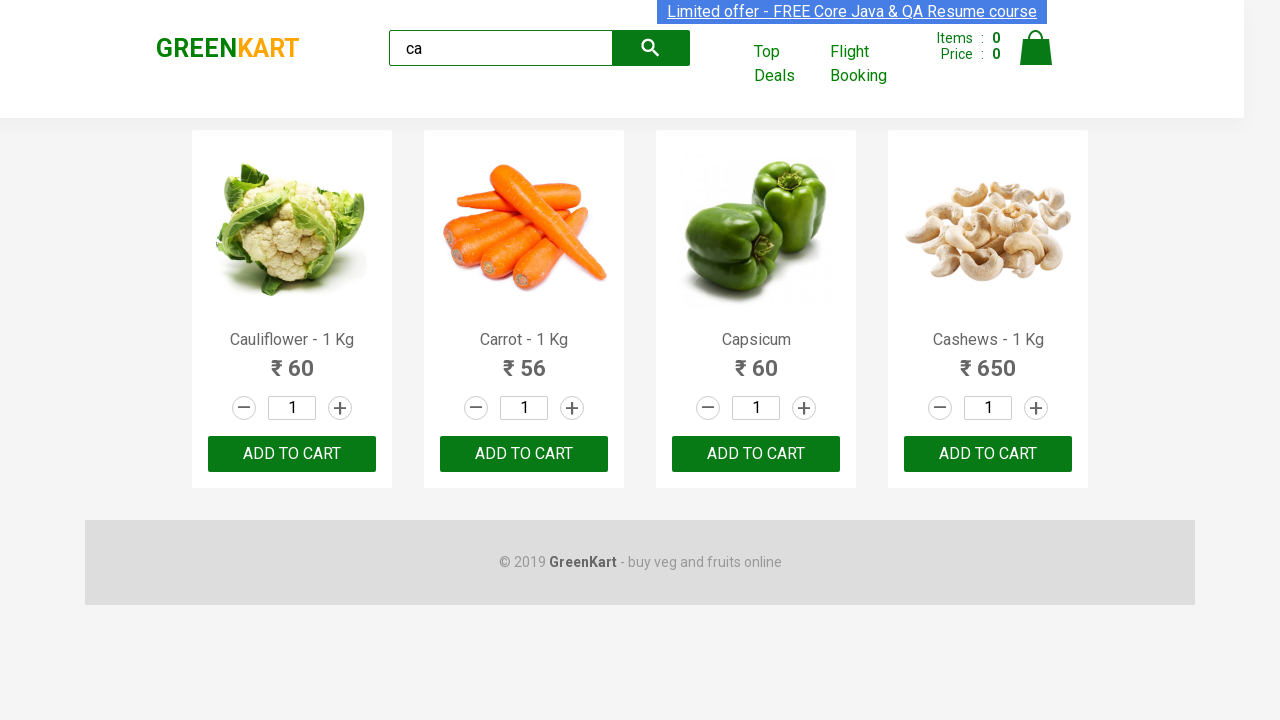

Checked product name: Capsicum
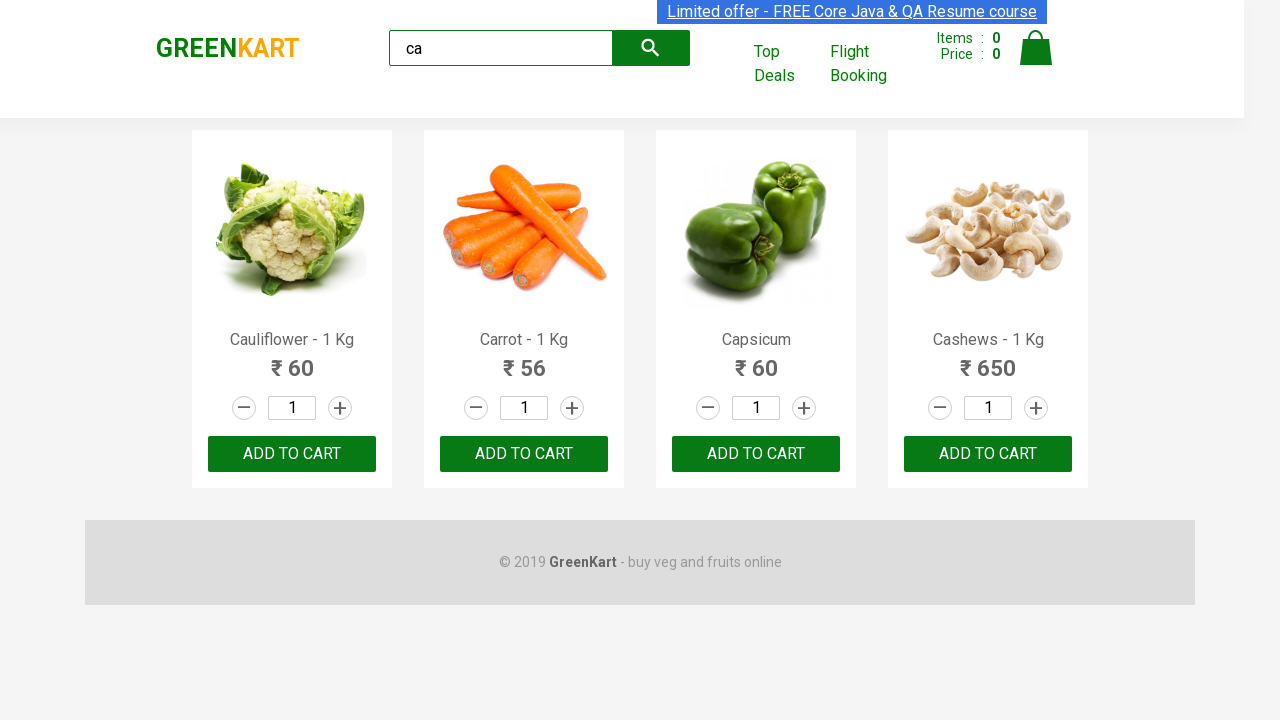

Checked product name: Cashews - 1 Kg
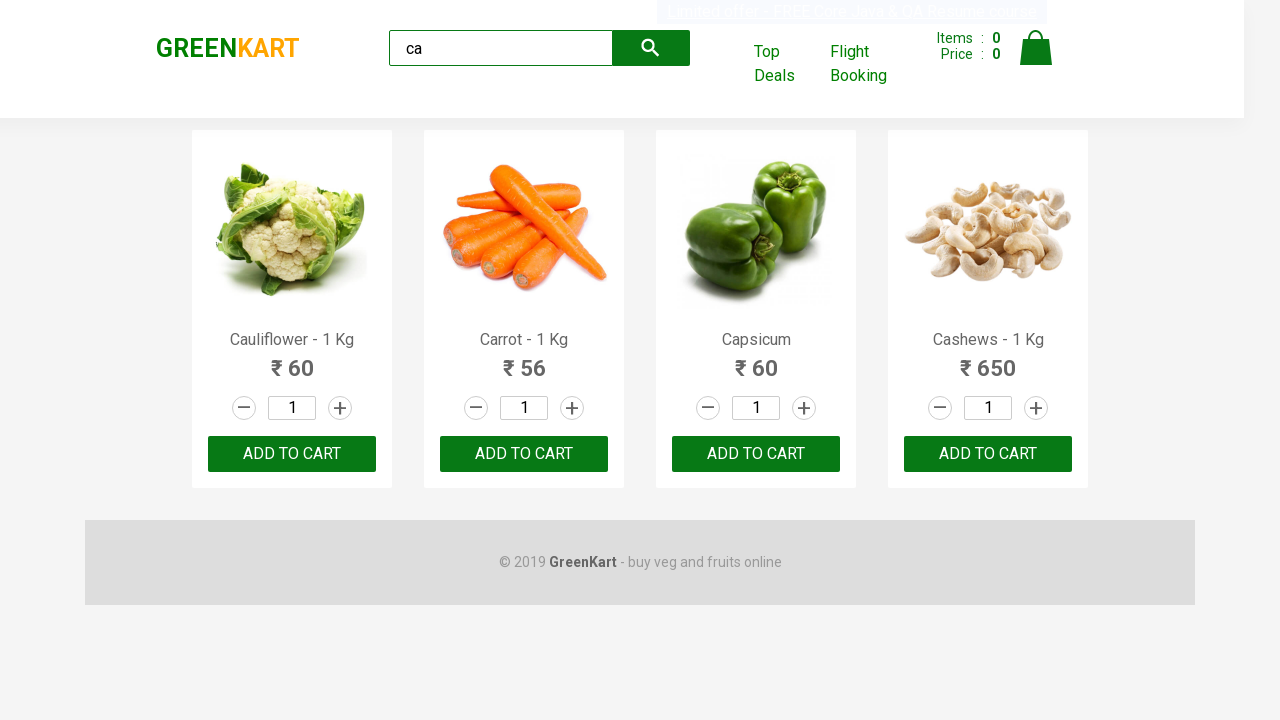

Found Cashews product and clicked Add to Cart button at (988, 454) on .products .product >> nth=3 >> button
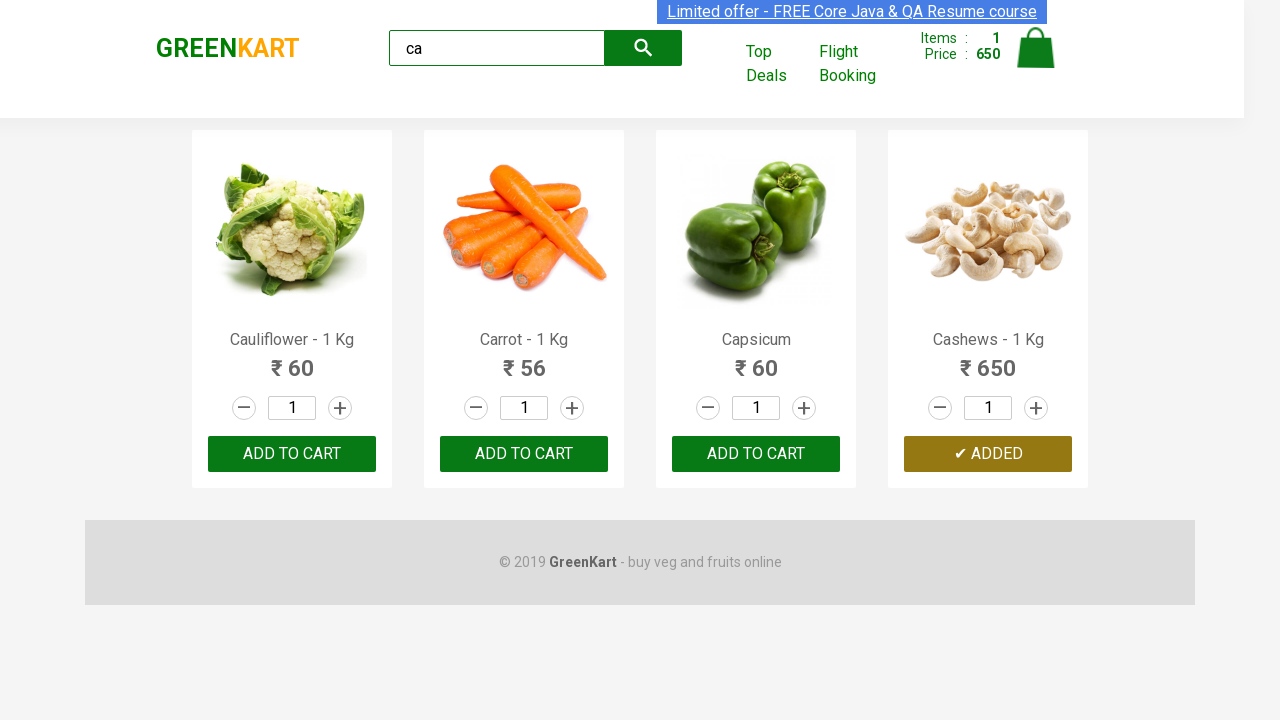

Clicked cart icon to view shopping cart at (1036, 48) on .cart-icon > img
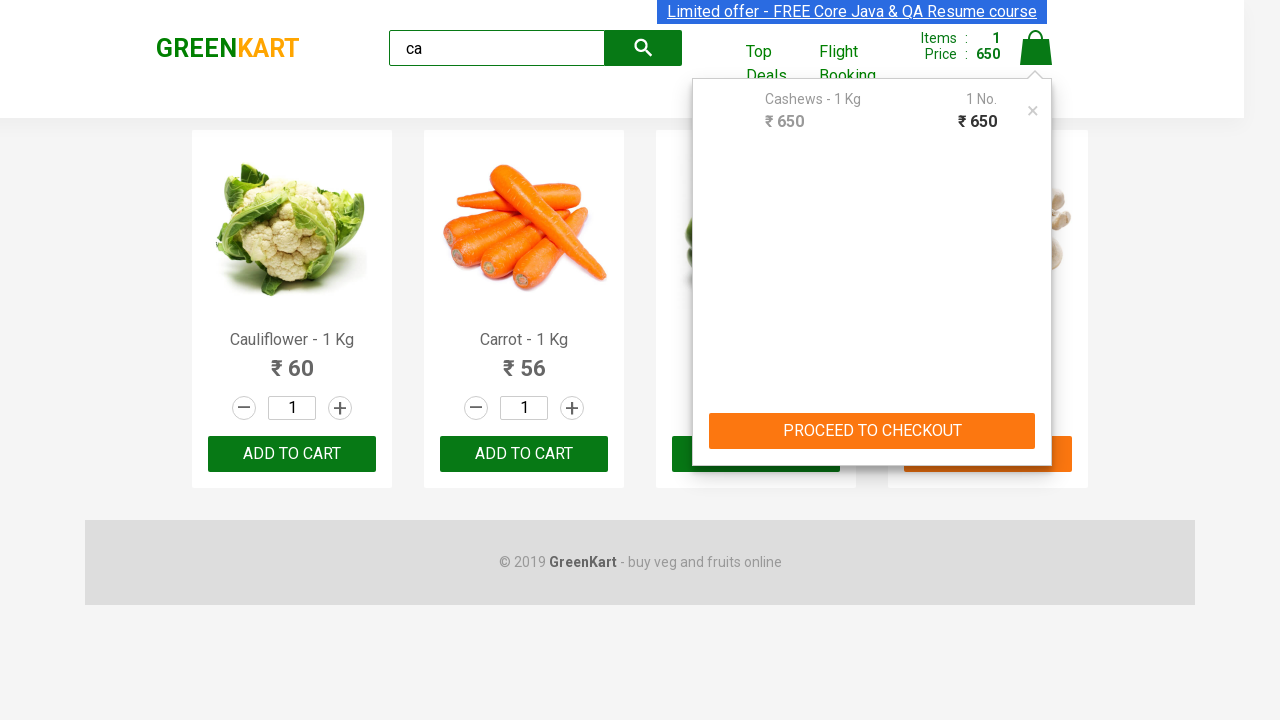

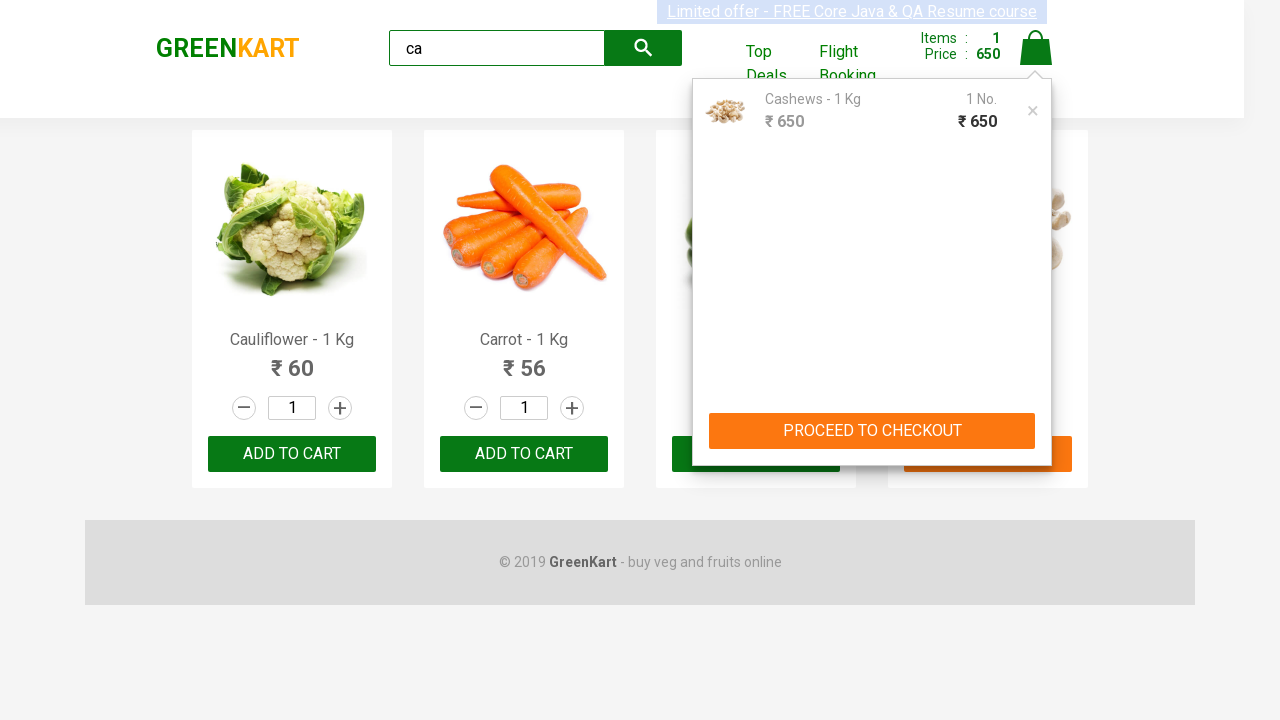